Navigates to OrangeHRM page and verifies the logo image is present by finding it within the logo div element

Starting URL: http://alchemy.hguy.co/orangehrm

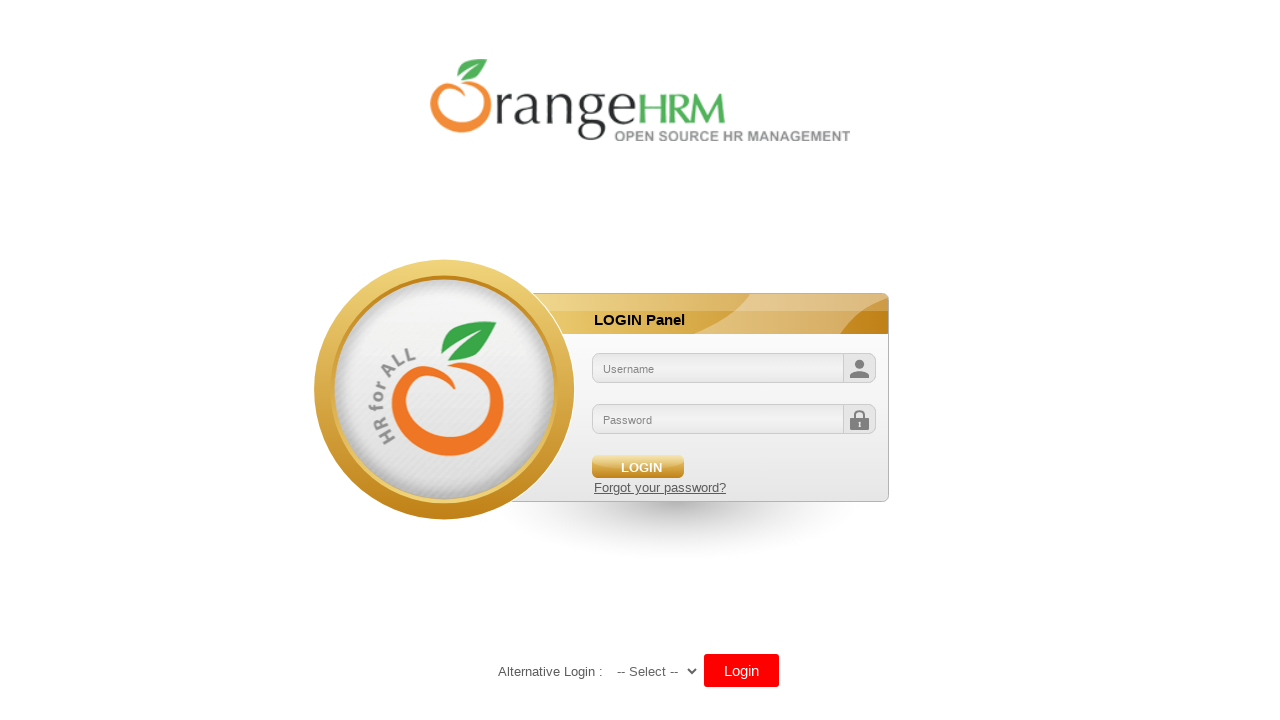

Navigated to OrangeHRM page at http://alchemy.hguy.co/orangehrm
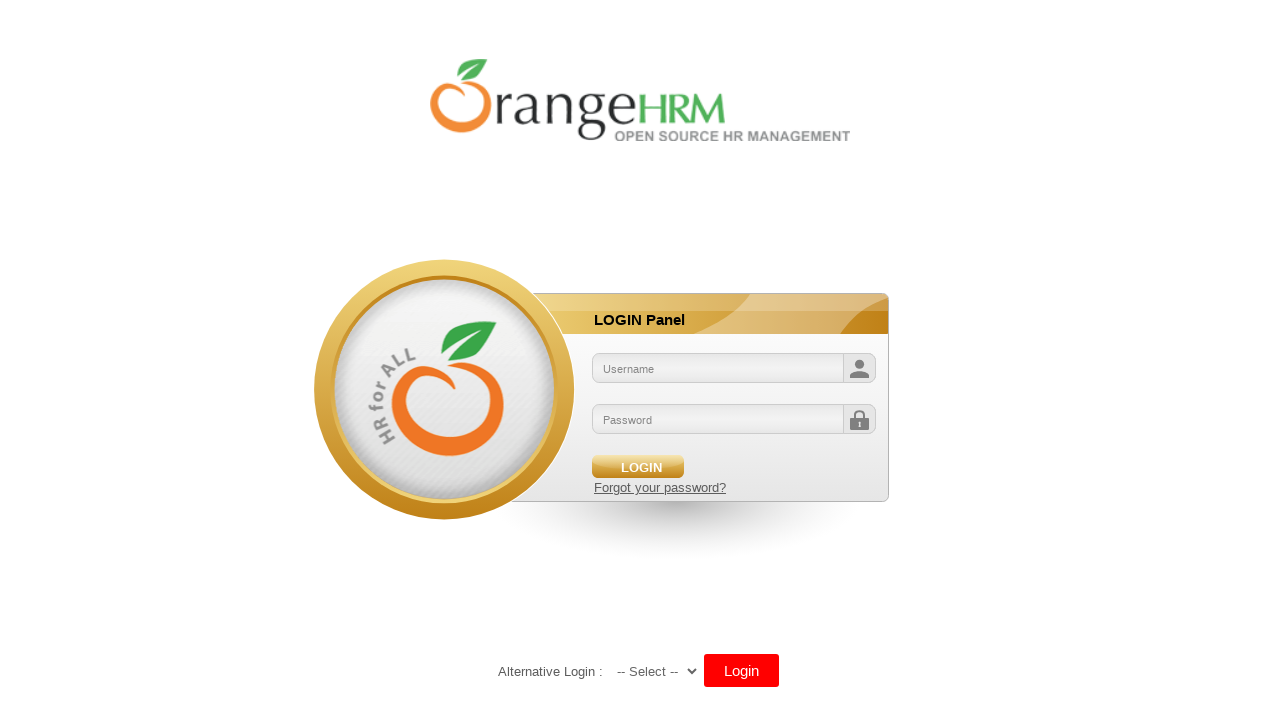

Located the logo div element with id 'divLogo'
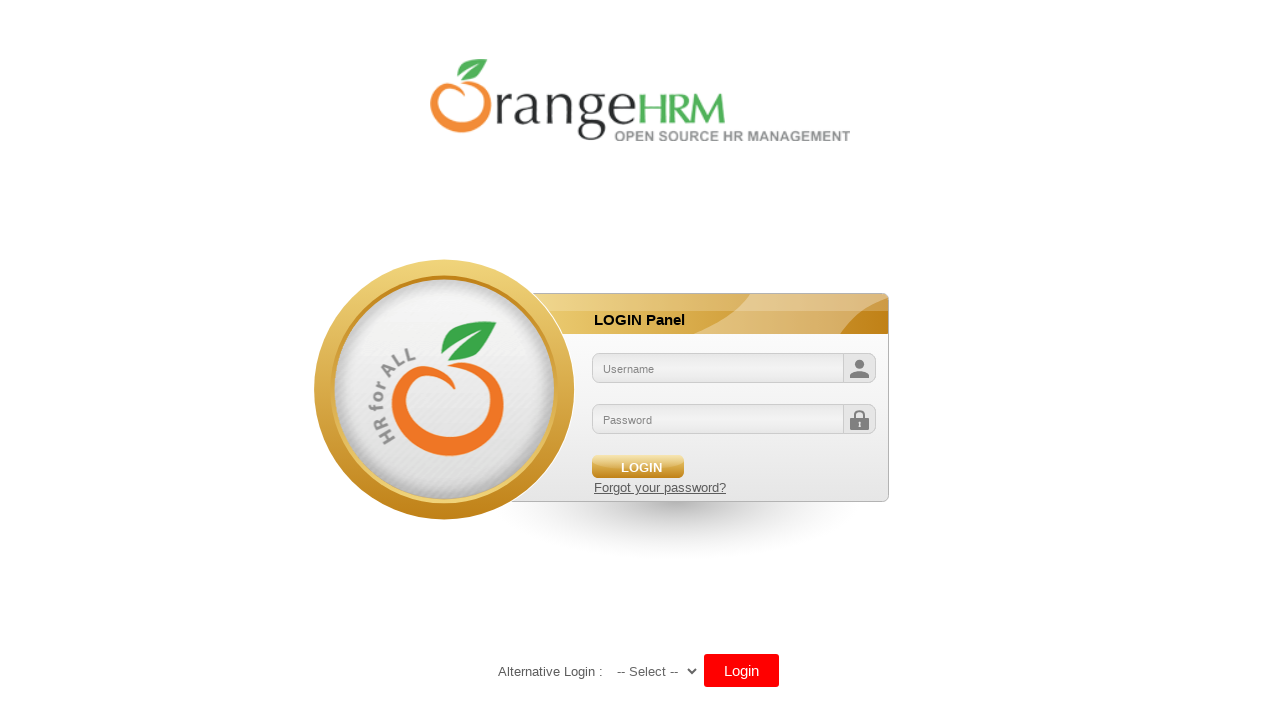

Found all img tags within the logo div element
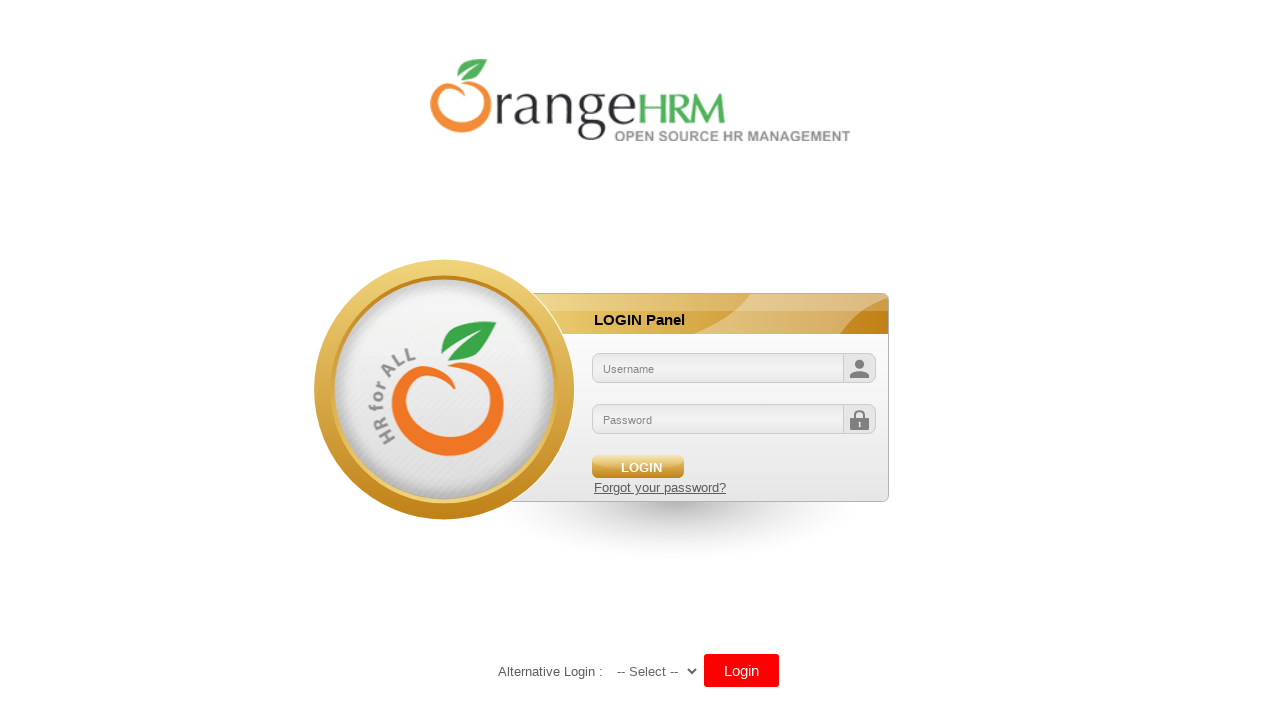

Verified that at least one logo image exists
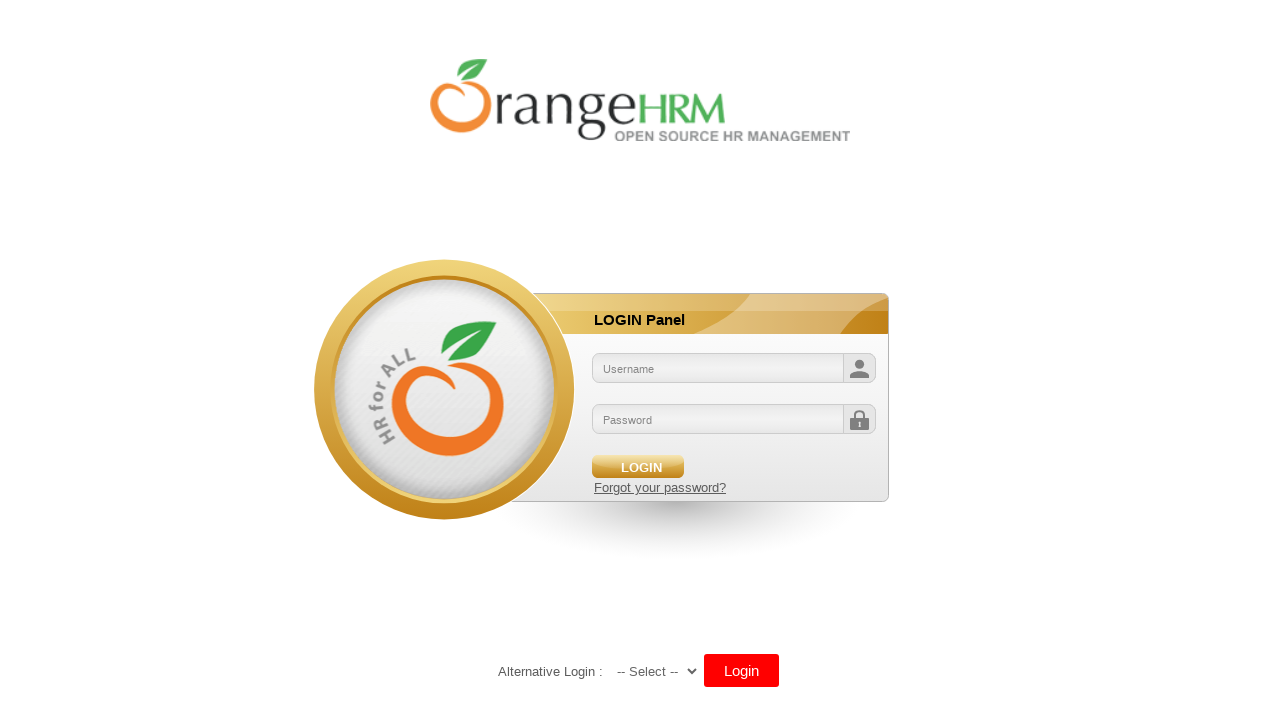

Retrieved src attribute of first logo image: /orangehrm/symfony/web/webres_5d69118beeec64.10301452/themes/default/images/login/logo.png
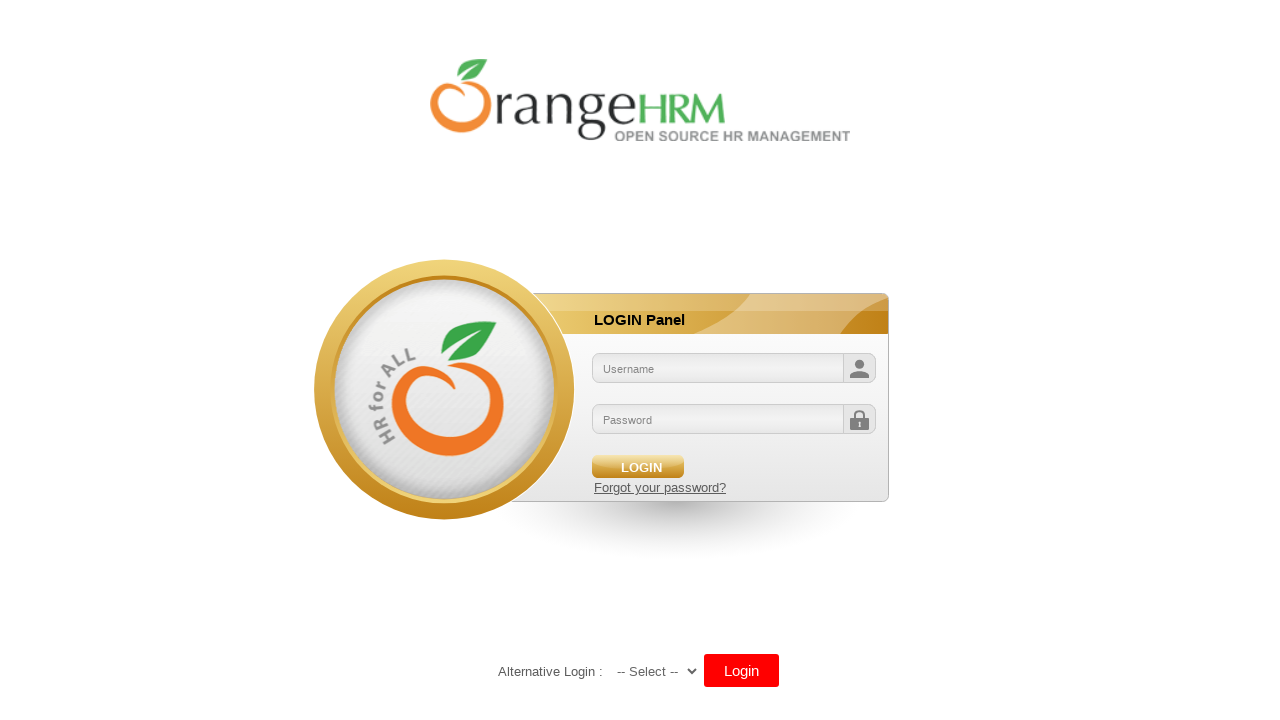

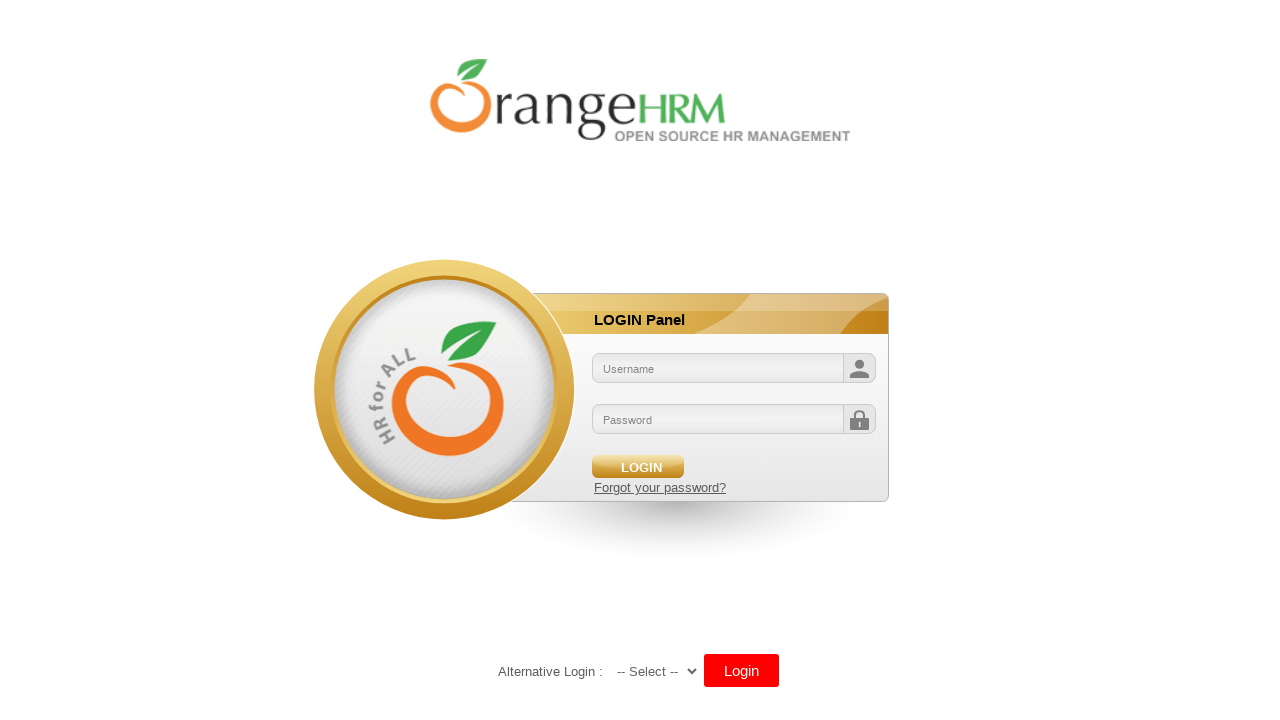